Tests form submission with first name, last name, and company name fields, then verifies the alert message that appears

Starting URL: http://automationbykrishna.com/

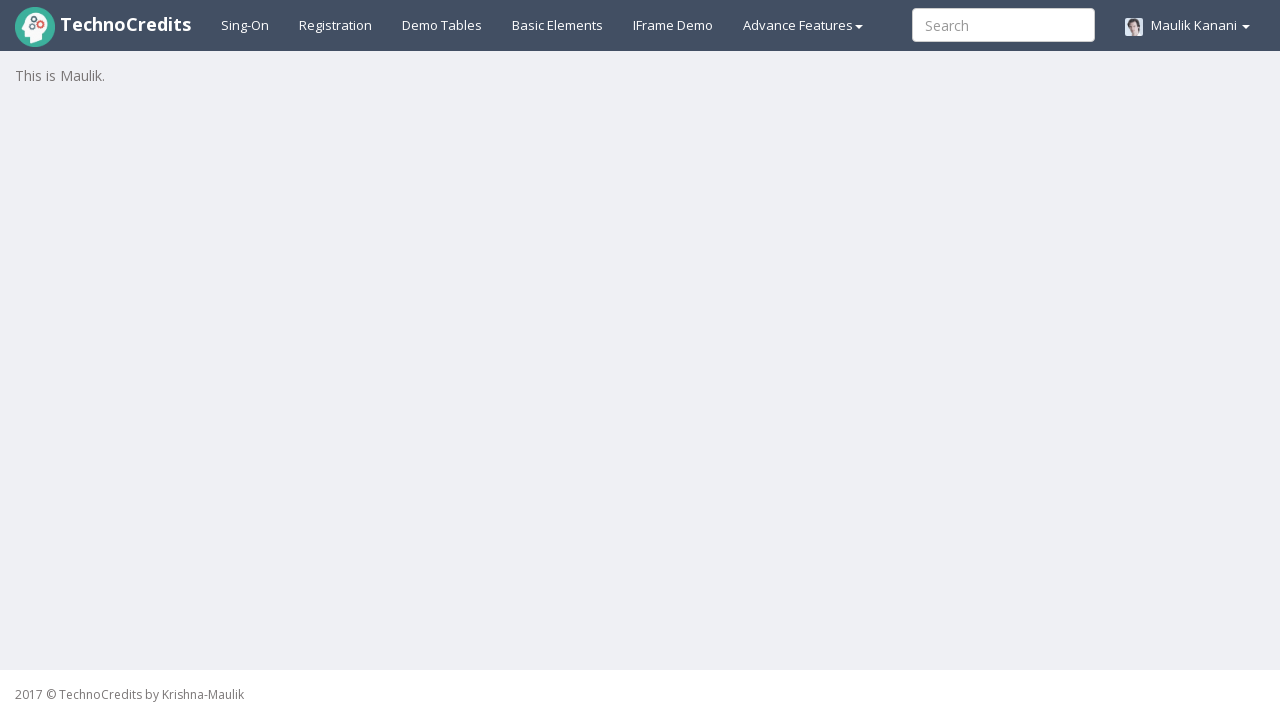

Clicked on Basic Elements link at (558, 25) on xpath=//a[@id='basicelements']
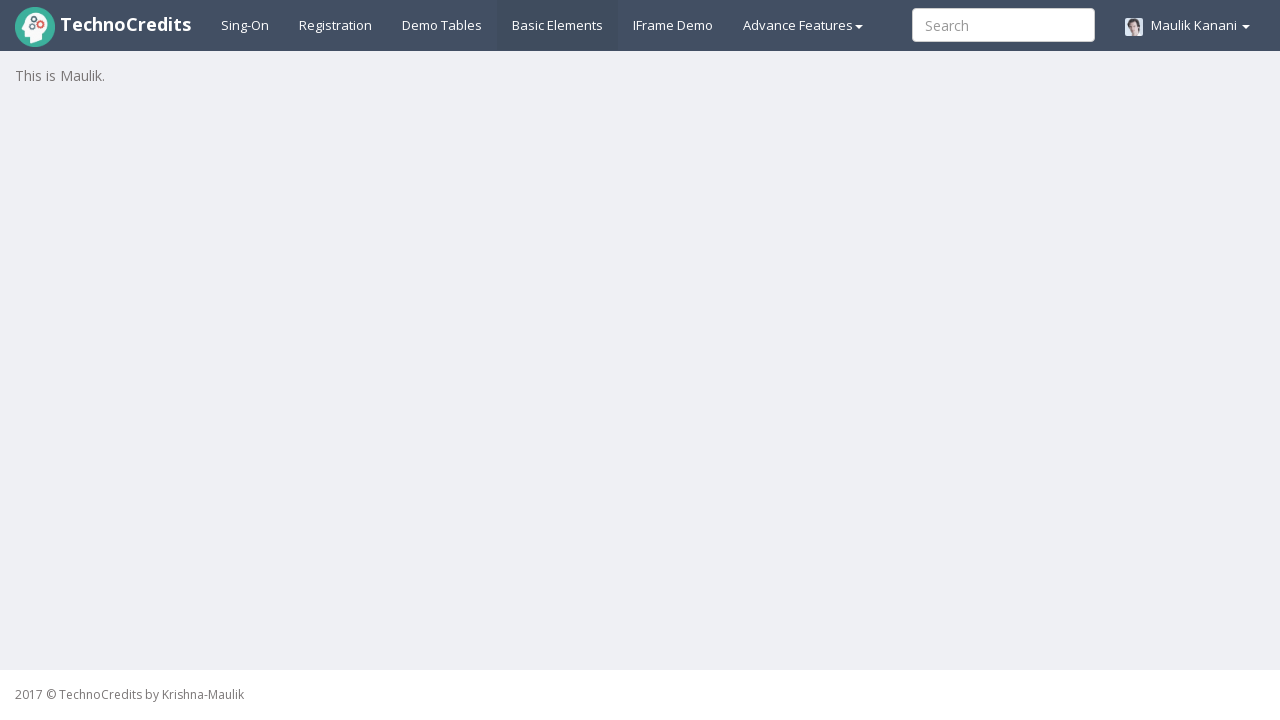

Form loaded with First Name field visible
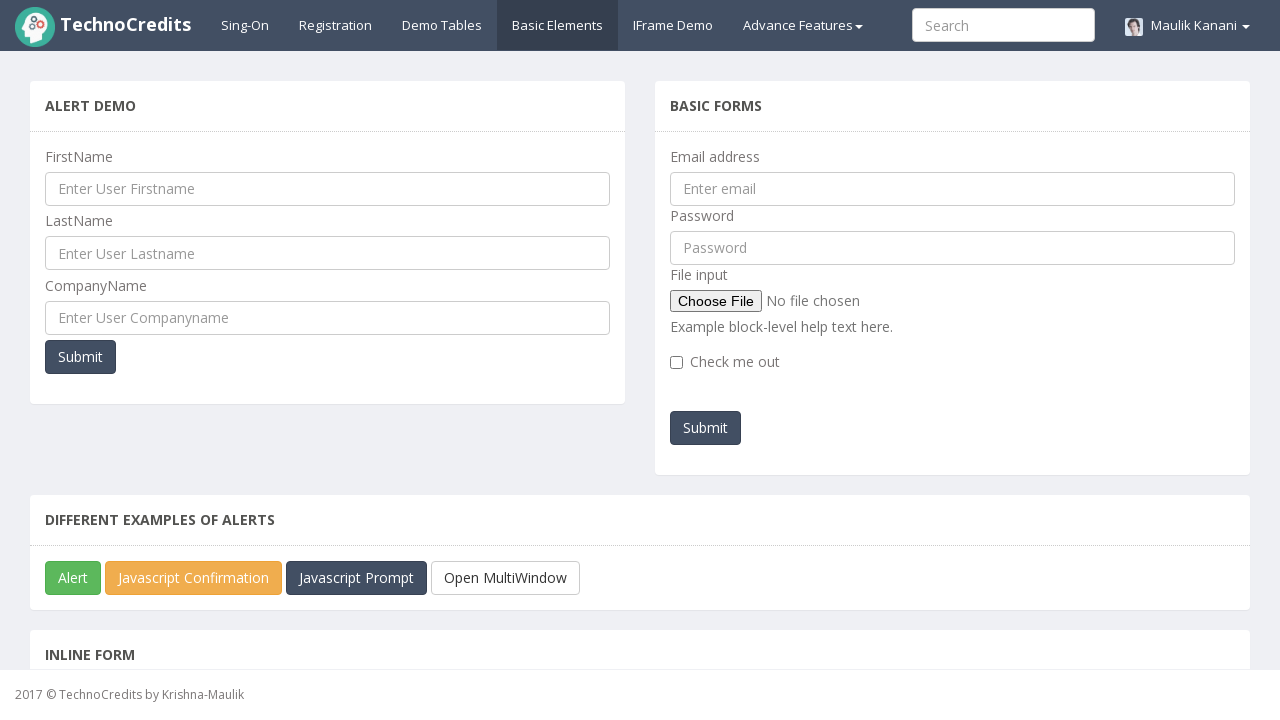

Filled First Name field with 'yogita' on //input[@id='UserFirstName']
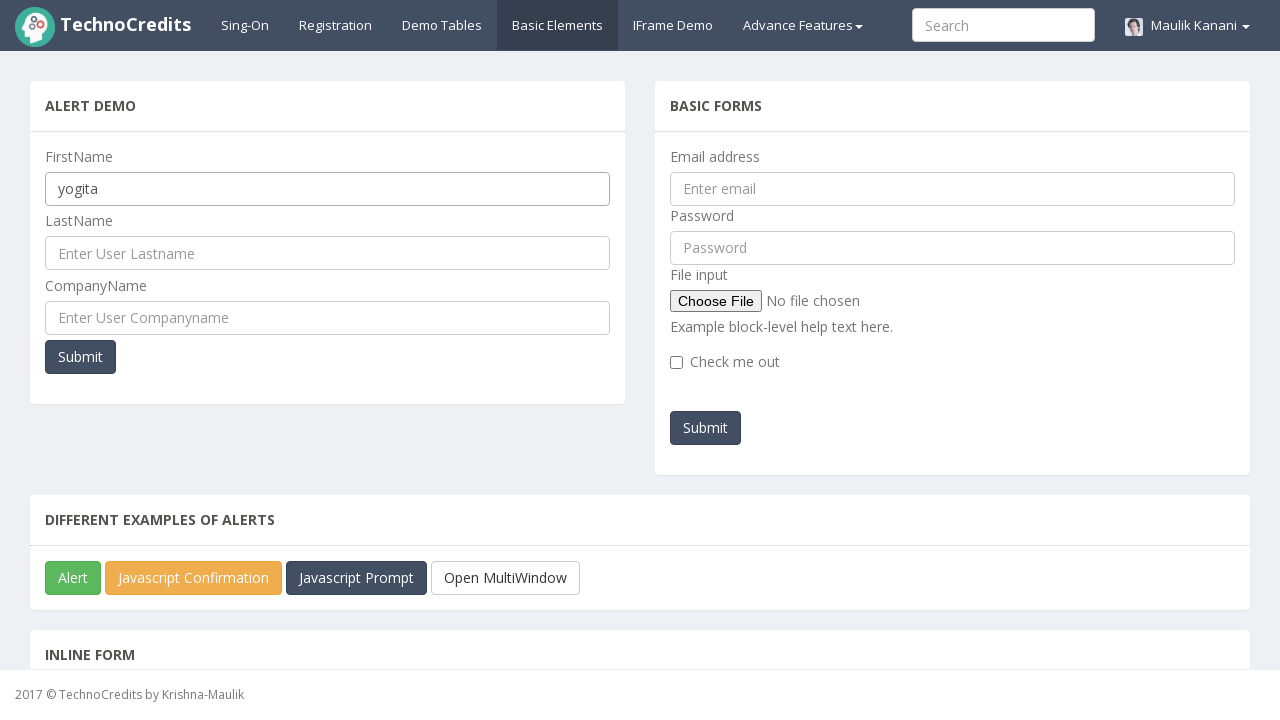

Filled Last Name field with 'pawale' on //input[@name='ulname']
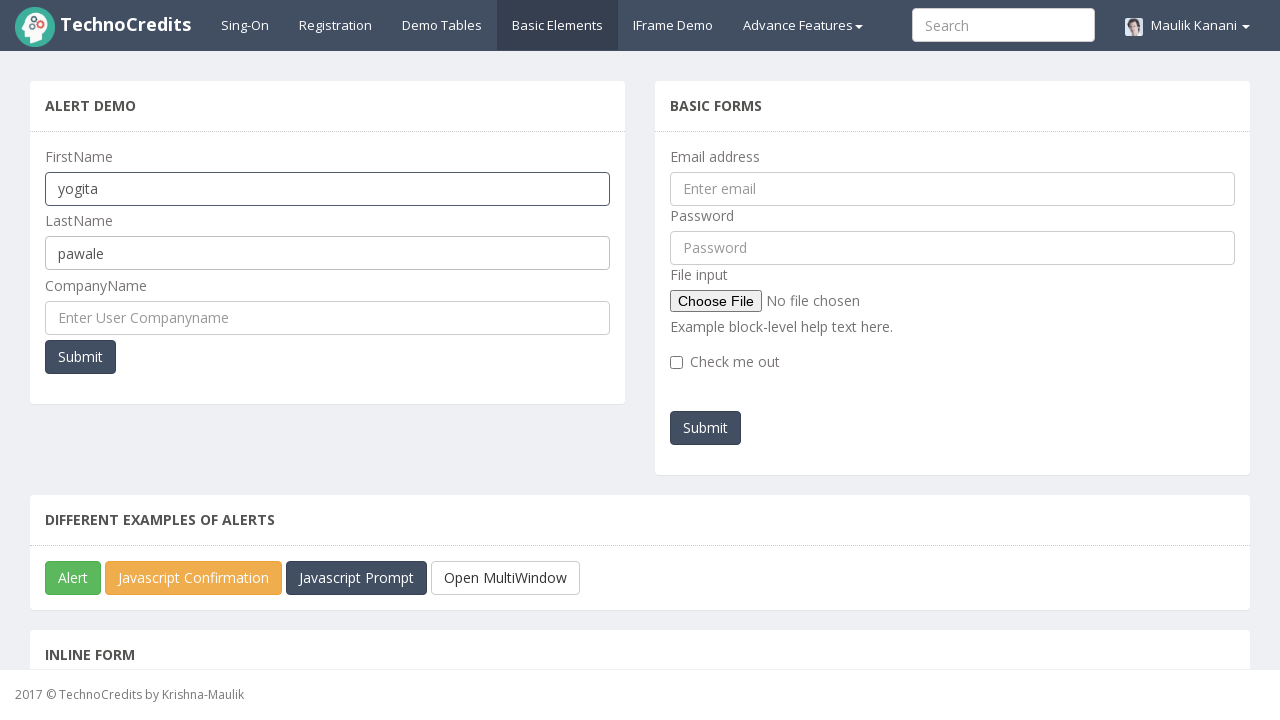

Filled Company Name field with 'EC-Mobility' on //input[@placeholder='Enter User Companyname']
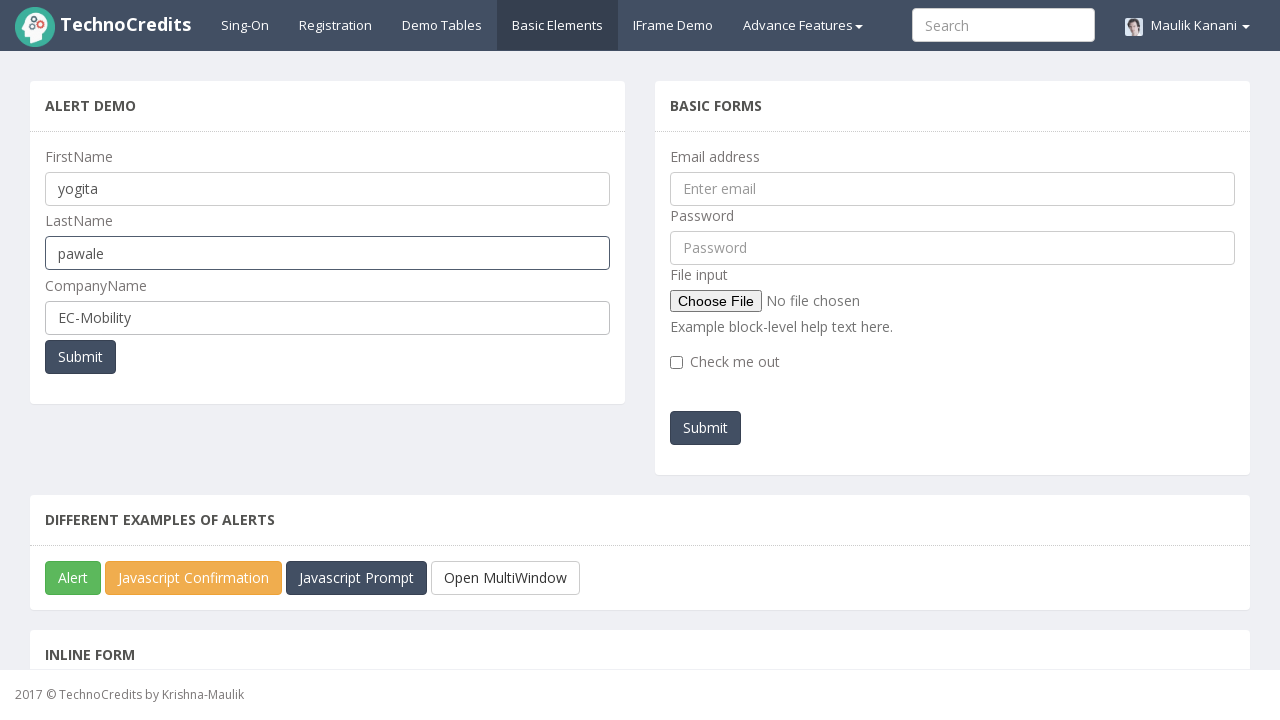

Clicked Submit button to submit the form at (80, 357) on xpath=//button[@onclick='myFunctionPopUp()']
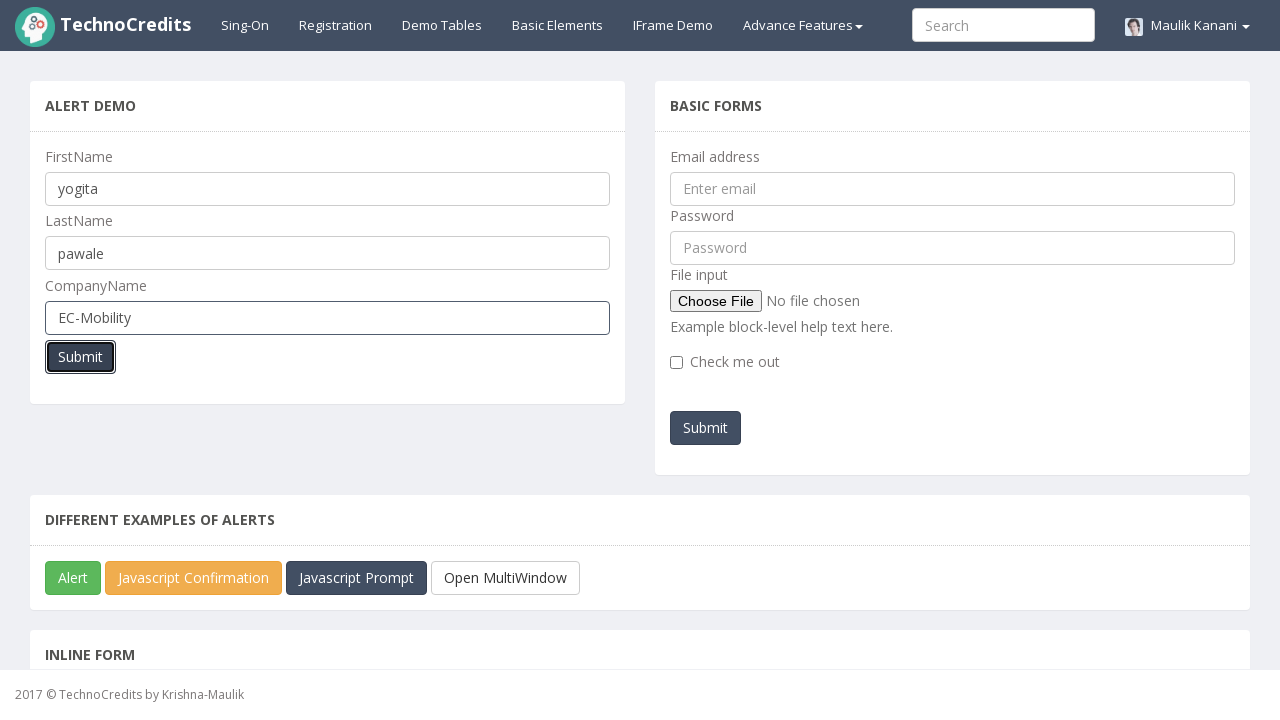

Alert dialog accepted and verified
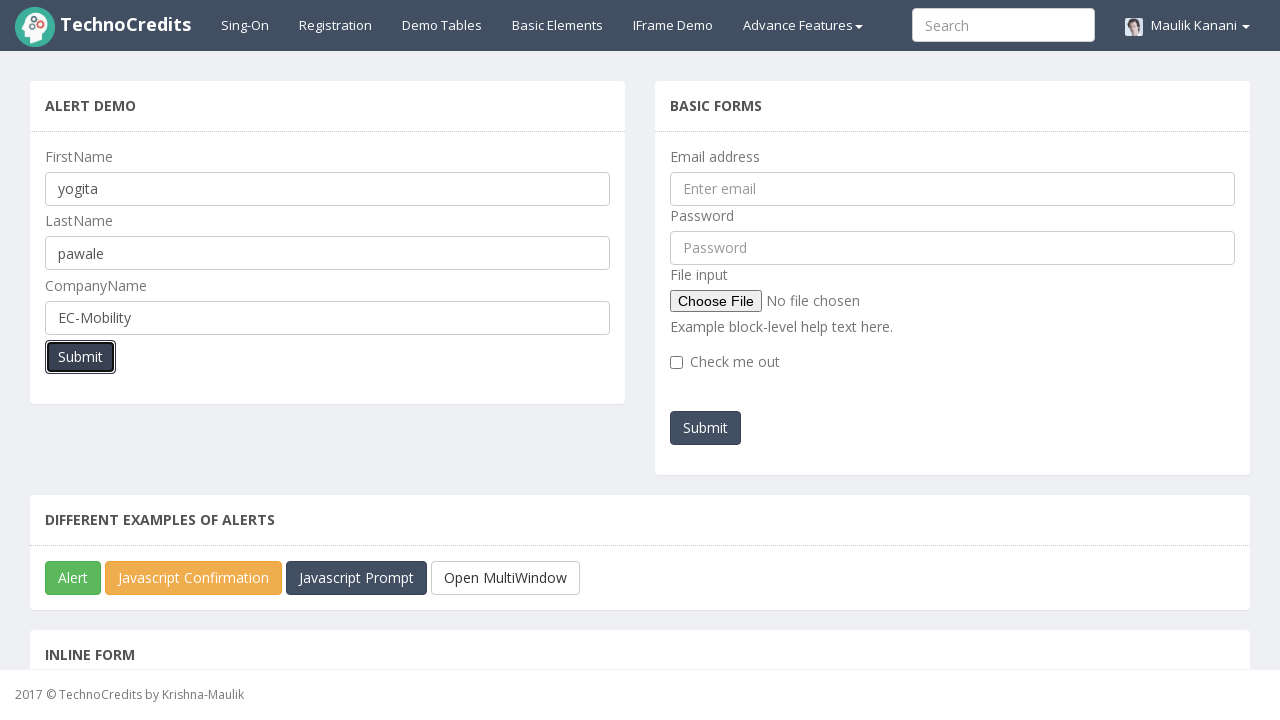

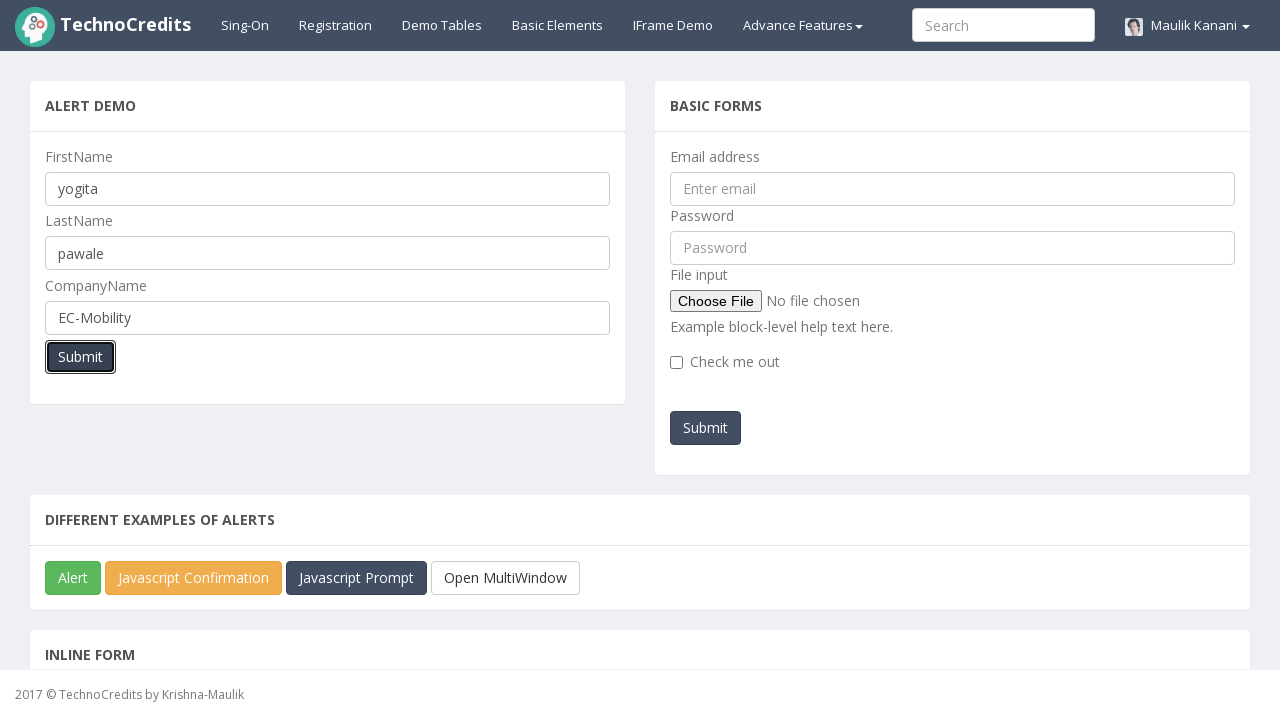